Tests API link that returns 204 No Content status by clicking and verifying response message

Starting URL: https://demoqa.com/links

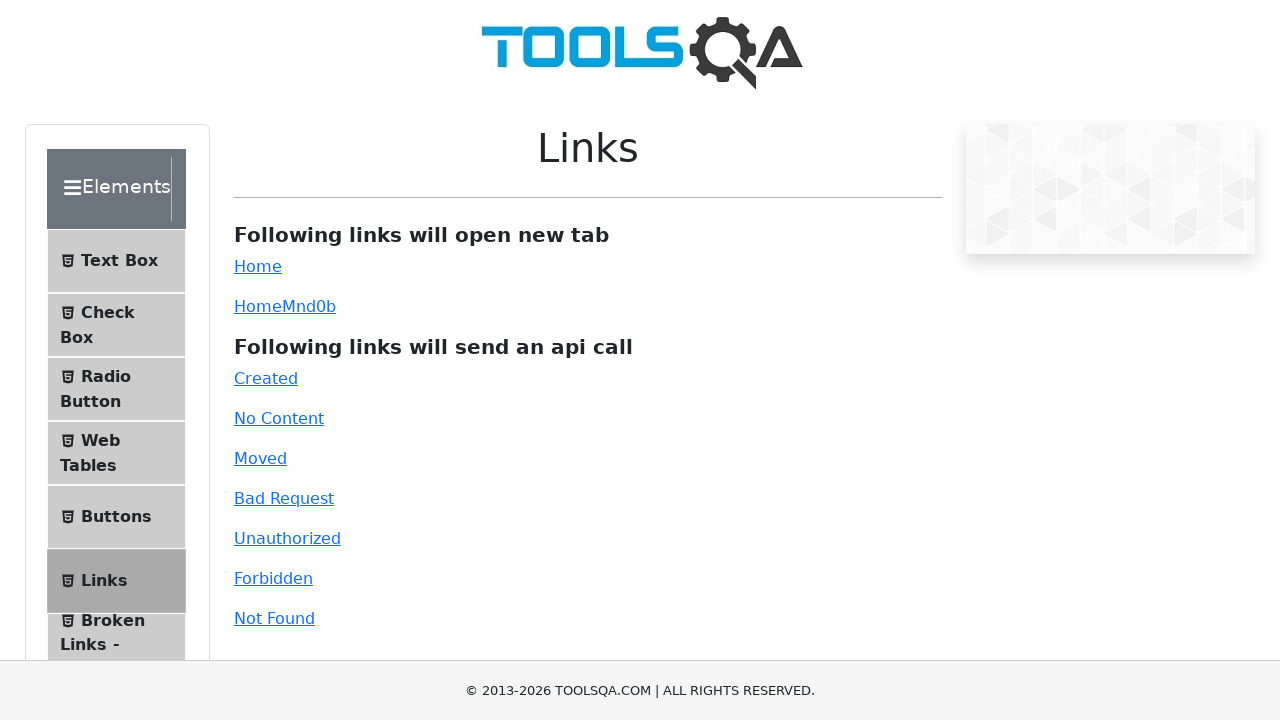

Scrolled to no-content link element
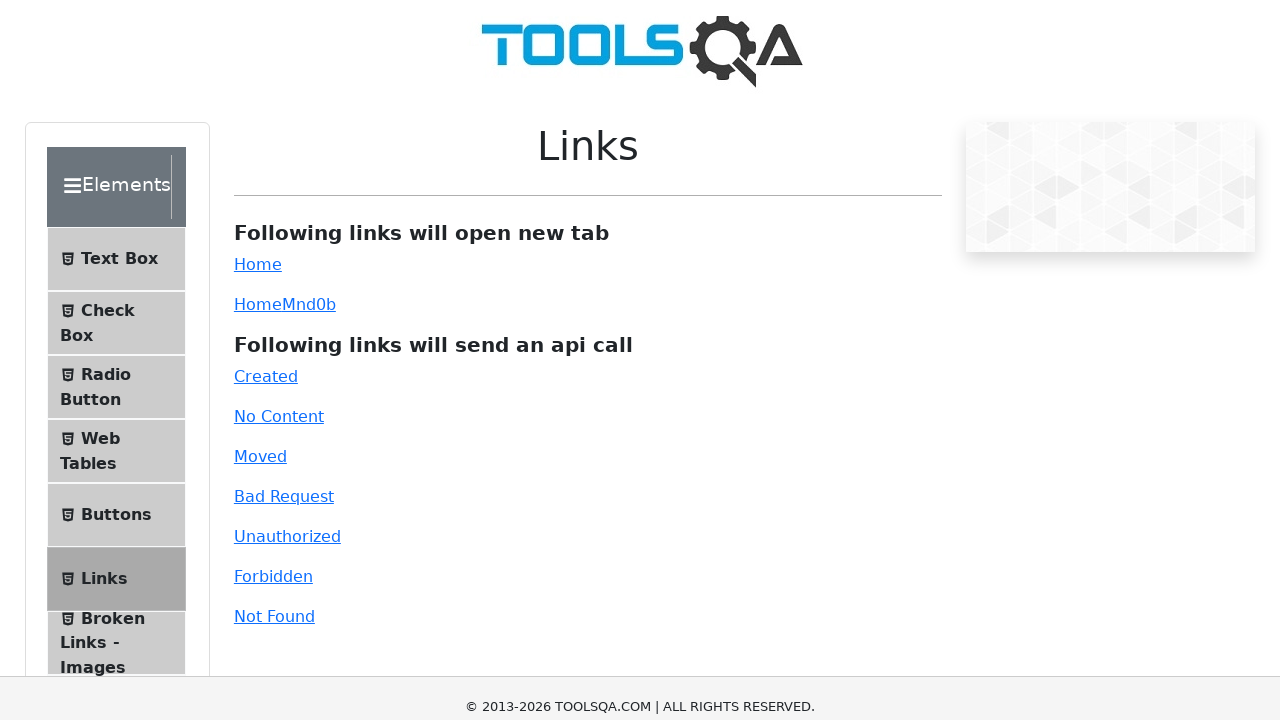

Clicked API link that returns 204 No Content status at (279, 10) on #no-content
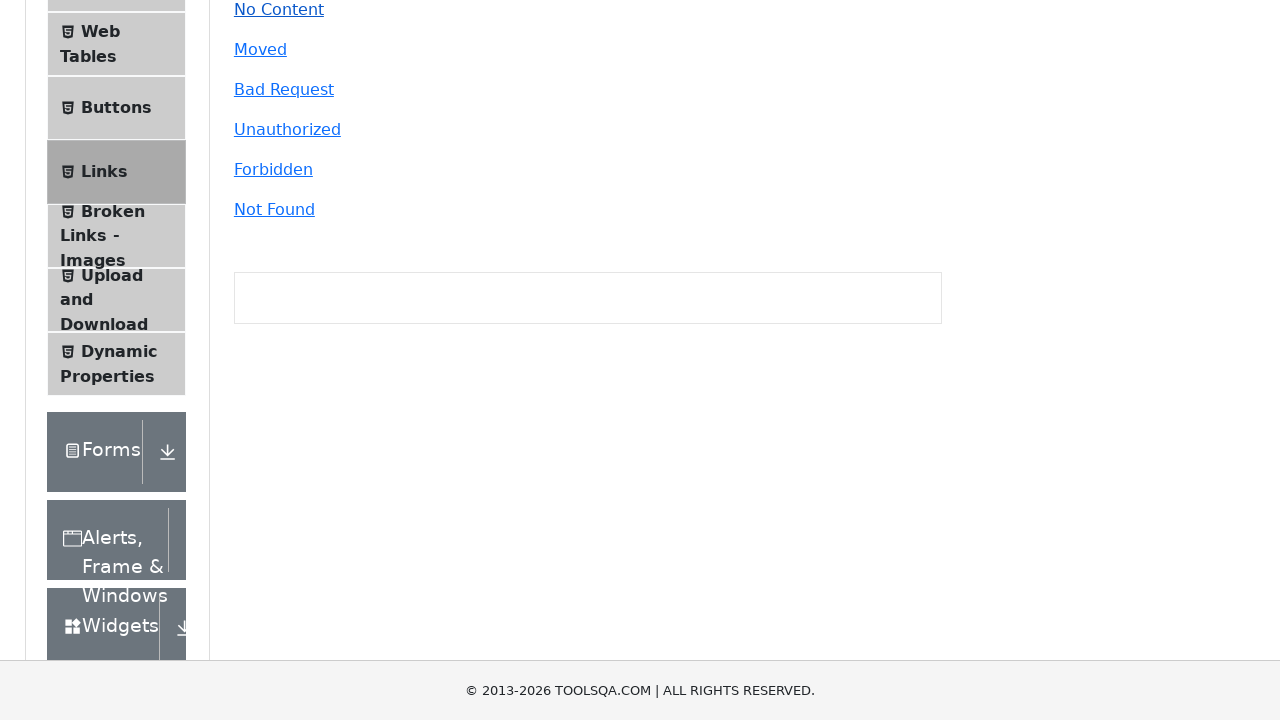

Response message appeared, verifying 204 No Content response
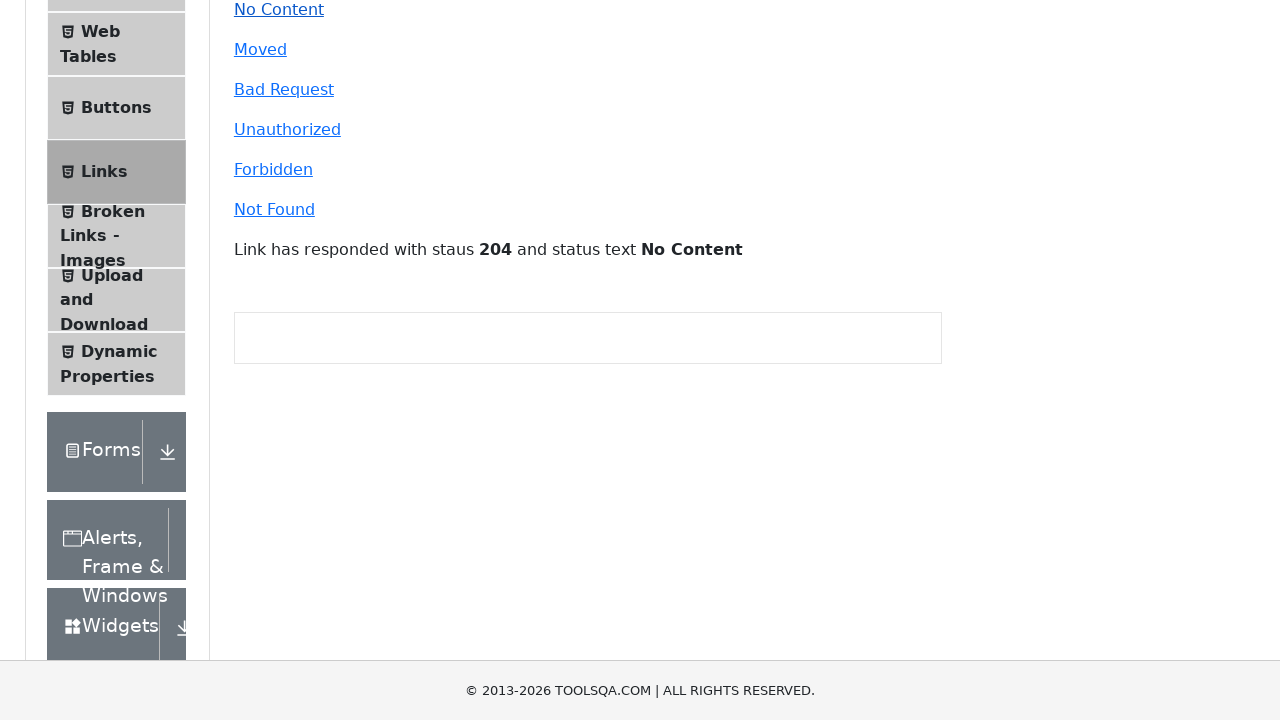

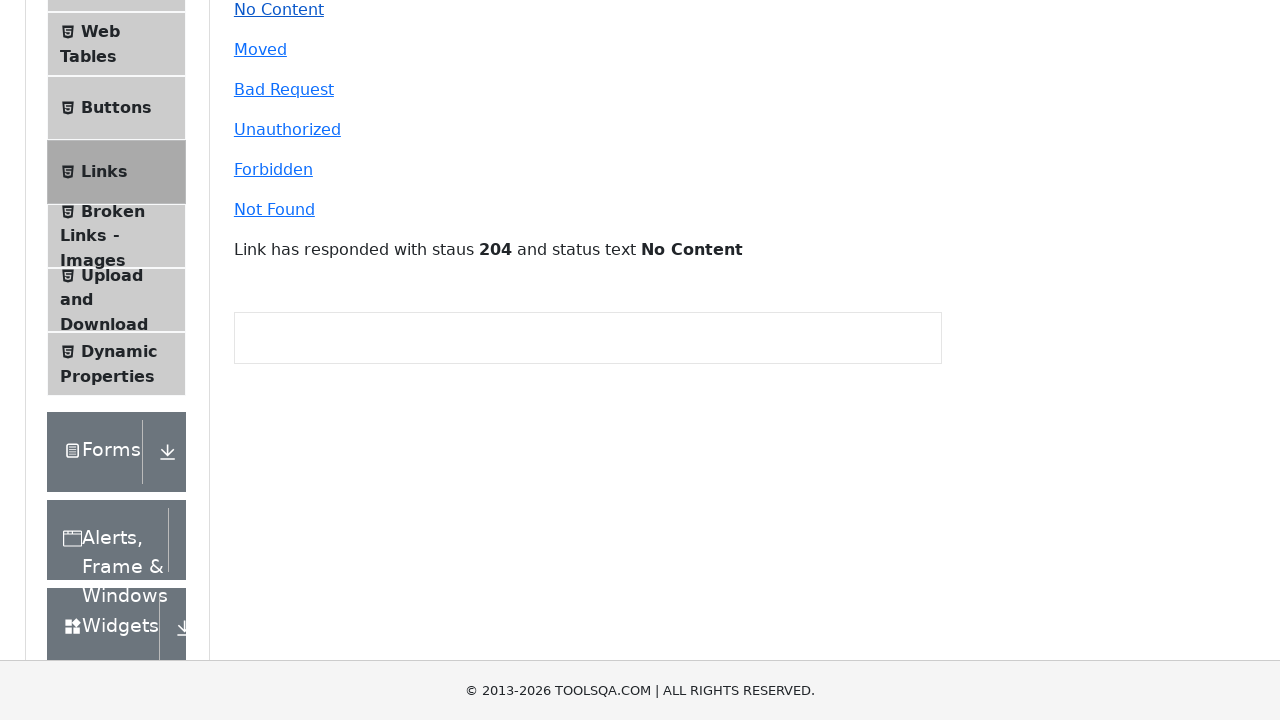